Tests radio button selection by clicking Yes and Impressive buttons and verifying the confirmation message appears

Starting URL: https://demoqa.com/radio-button

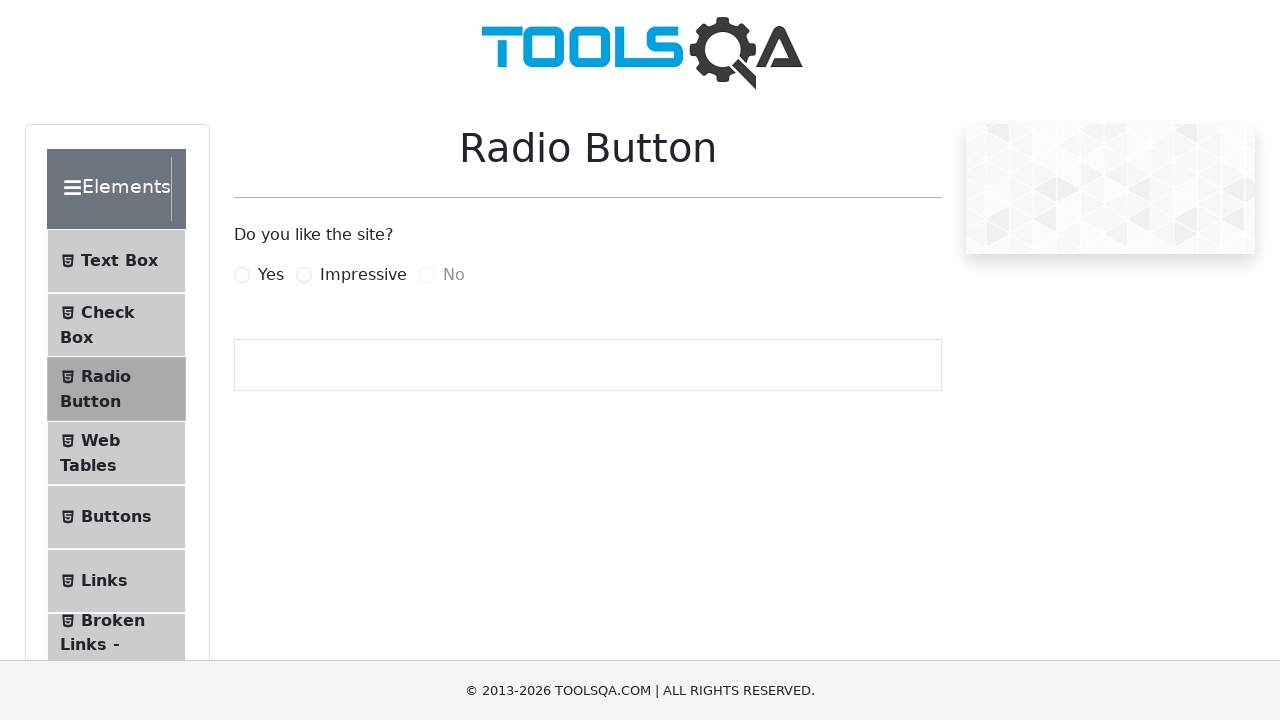

Clicked 'Yes' radio button at (271, 275) on //label[text()='Yes']
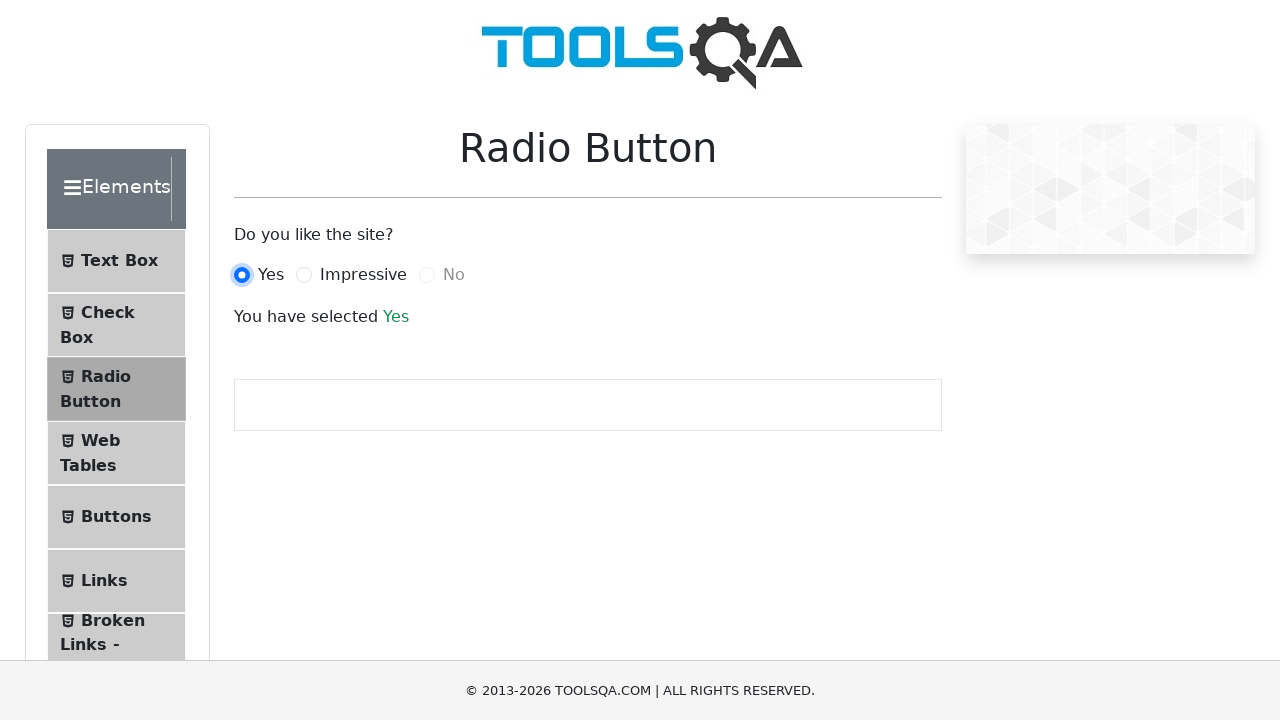

Verified confirmation message displays 'Yes'
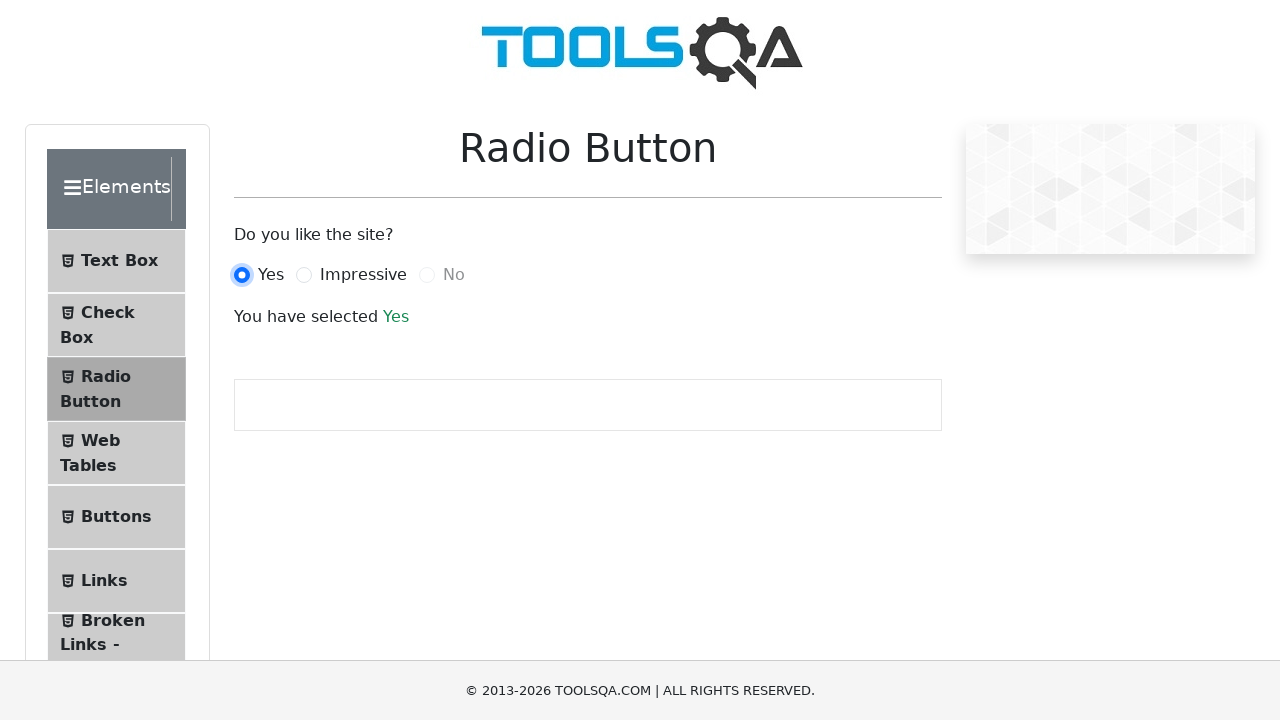

Clicked 'Impressive' radio button at (363, 275) on //label[text()='Impressive']
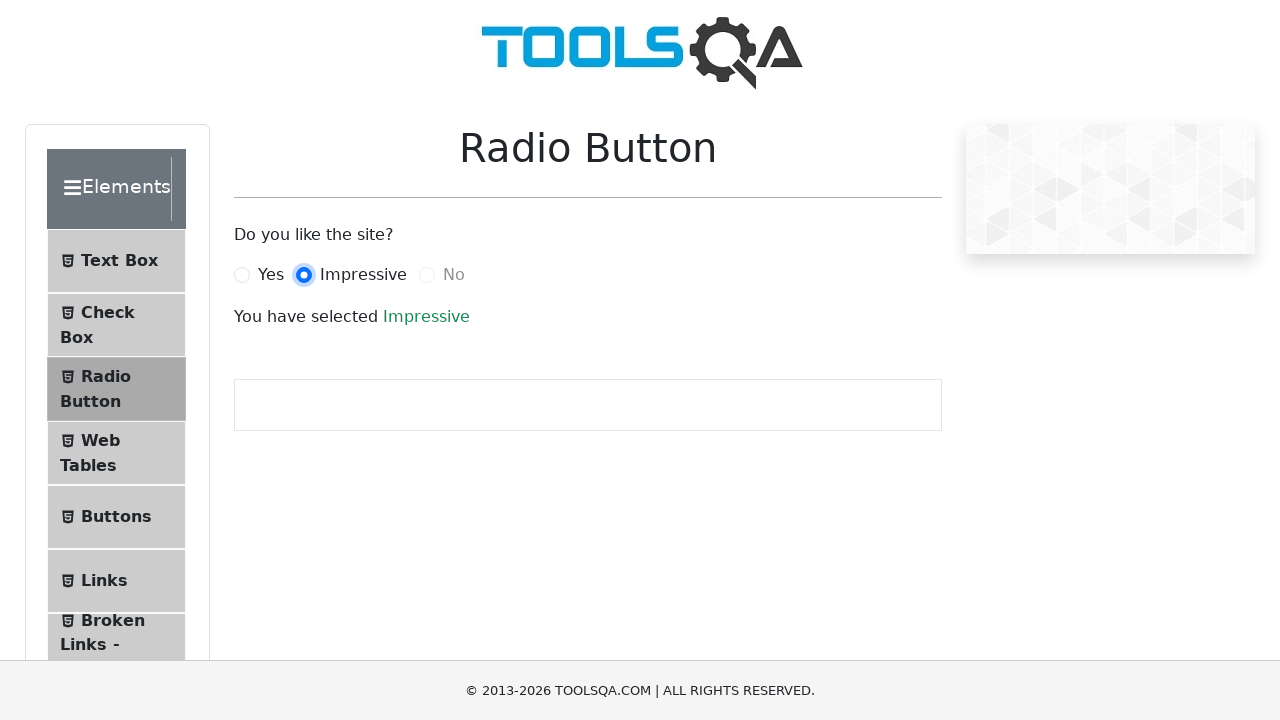

Verified confirmation message displays 'Impressive'
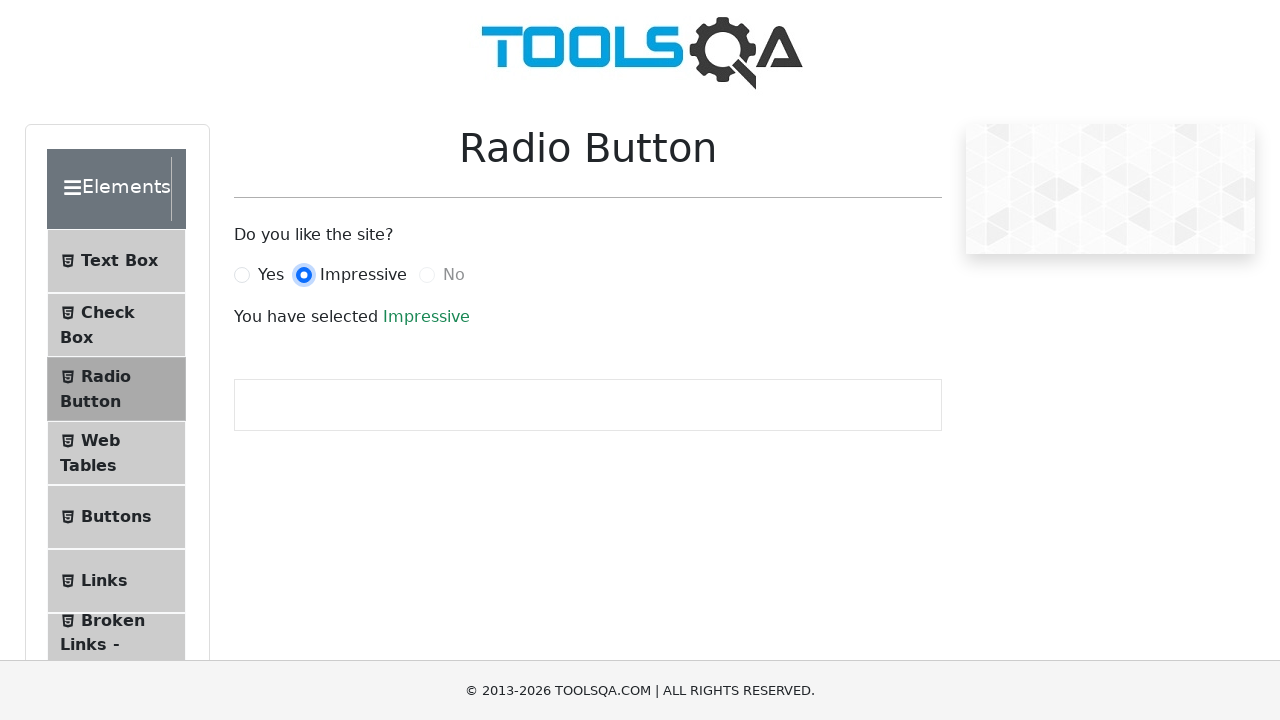

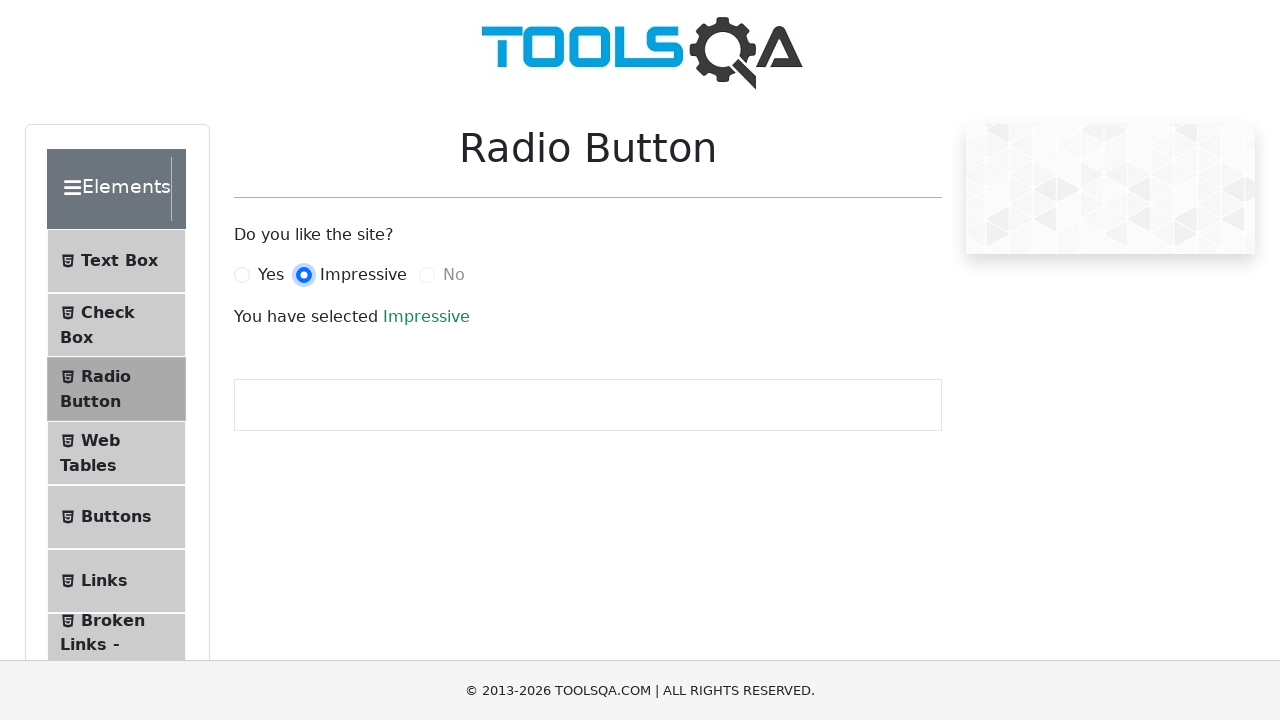